Tests sorting the Due column in ascending order using semantic class selectors on the second table with better markup.

Starting URL: http://the-internet.herokuapp.com/tables

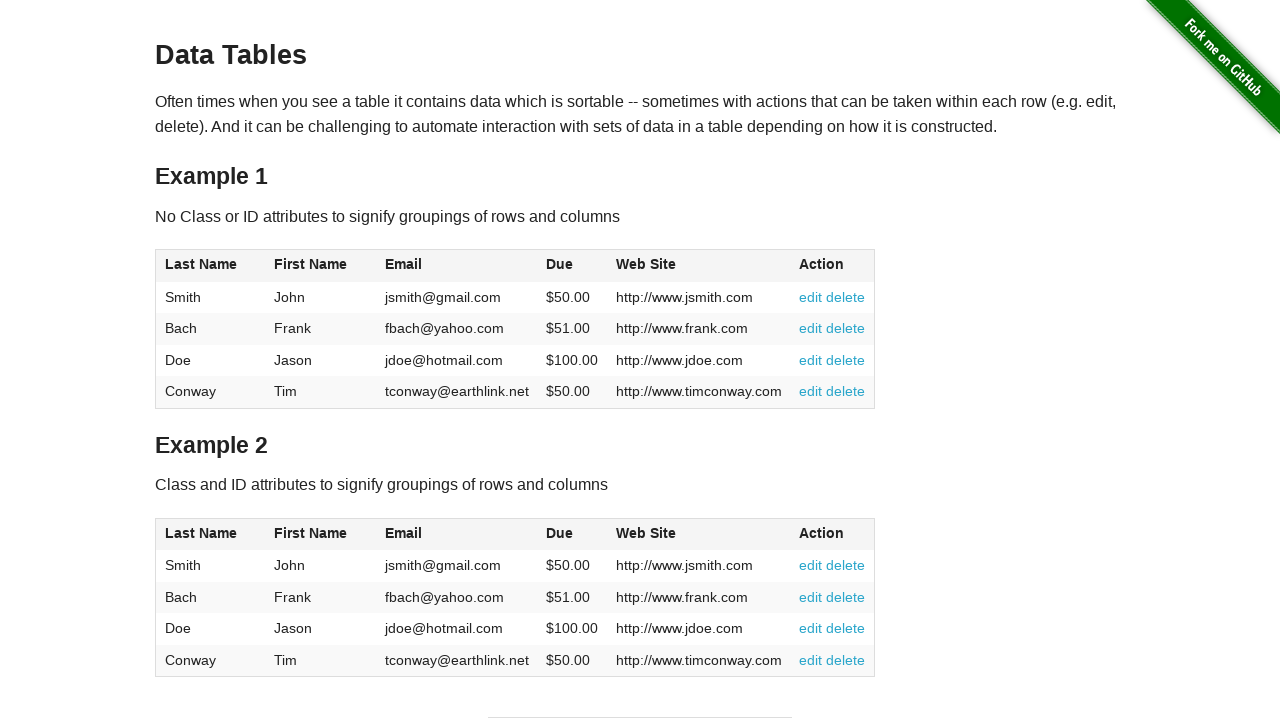

Clicked Due column header in second table to sort at (560, 533) on #table2 thead .dues
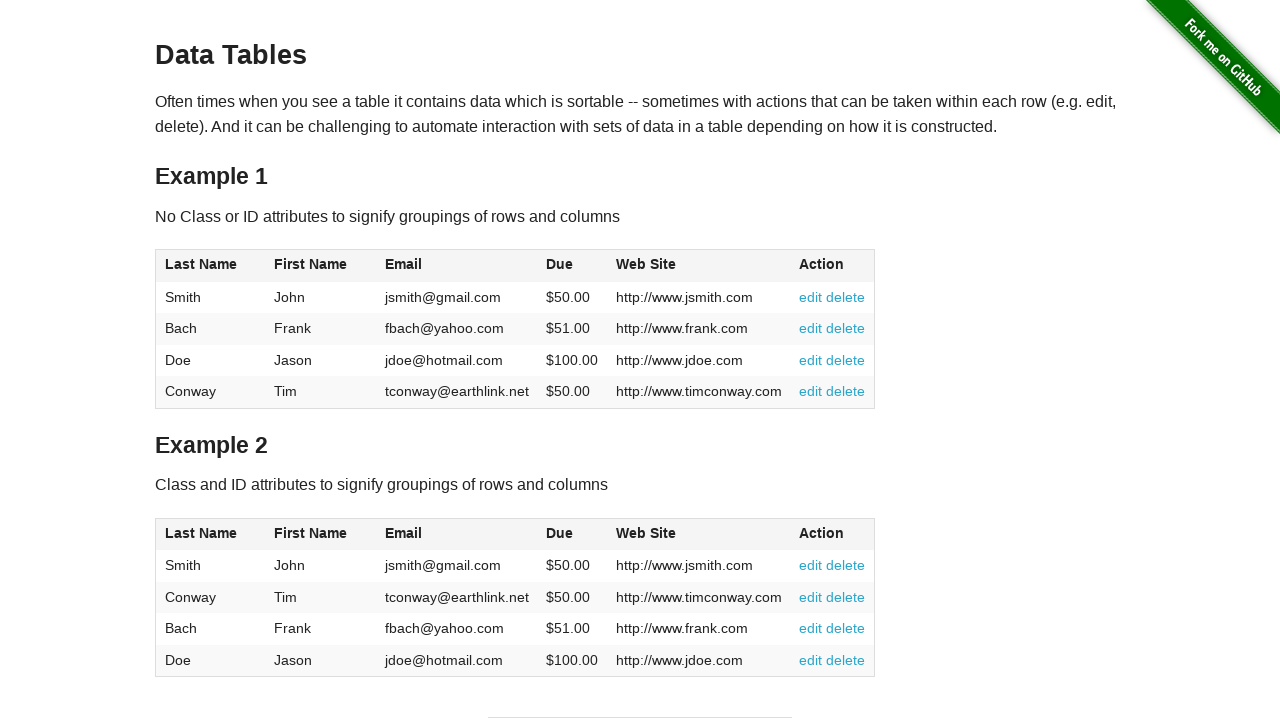

Table sorted in ascending order by Due column
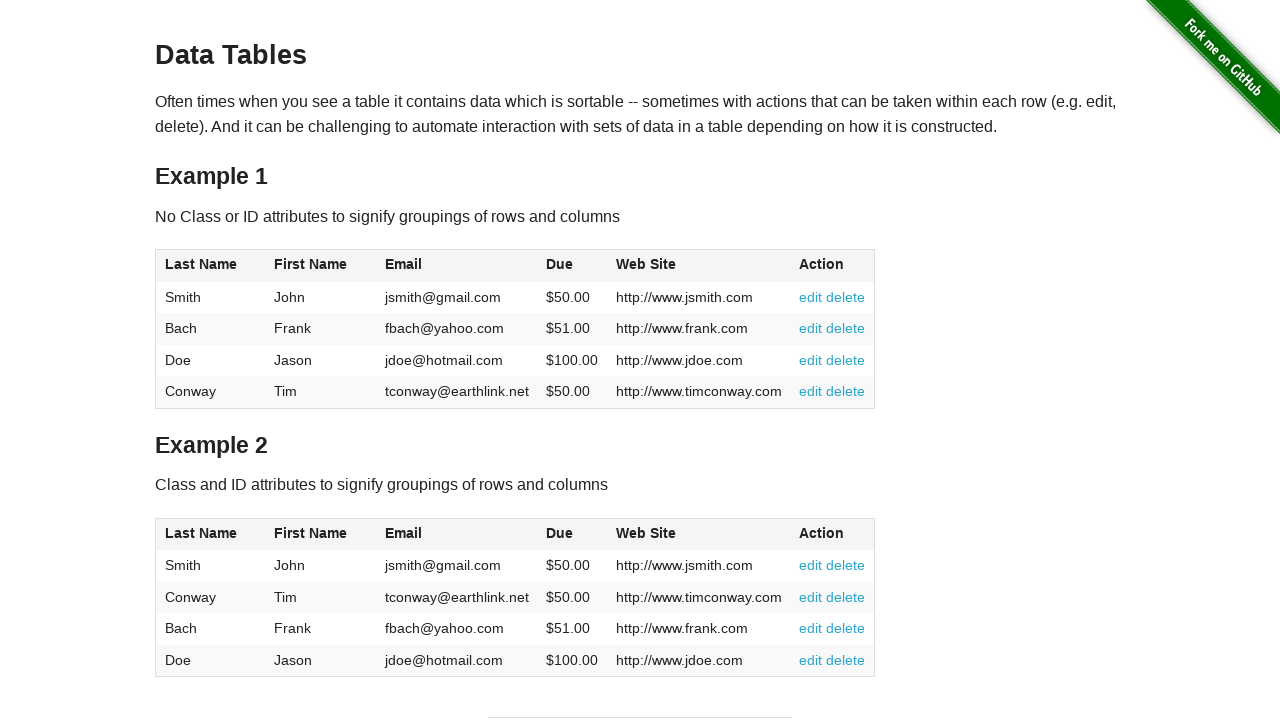

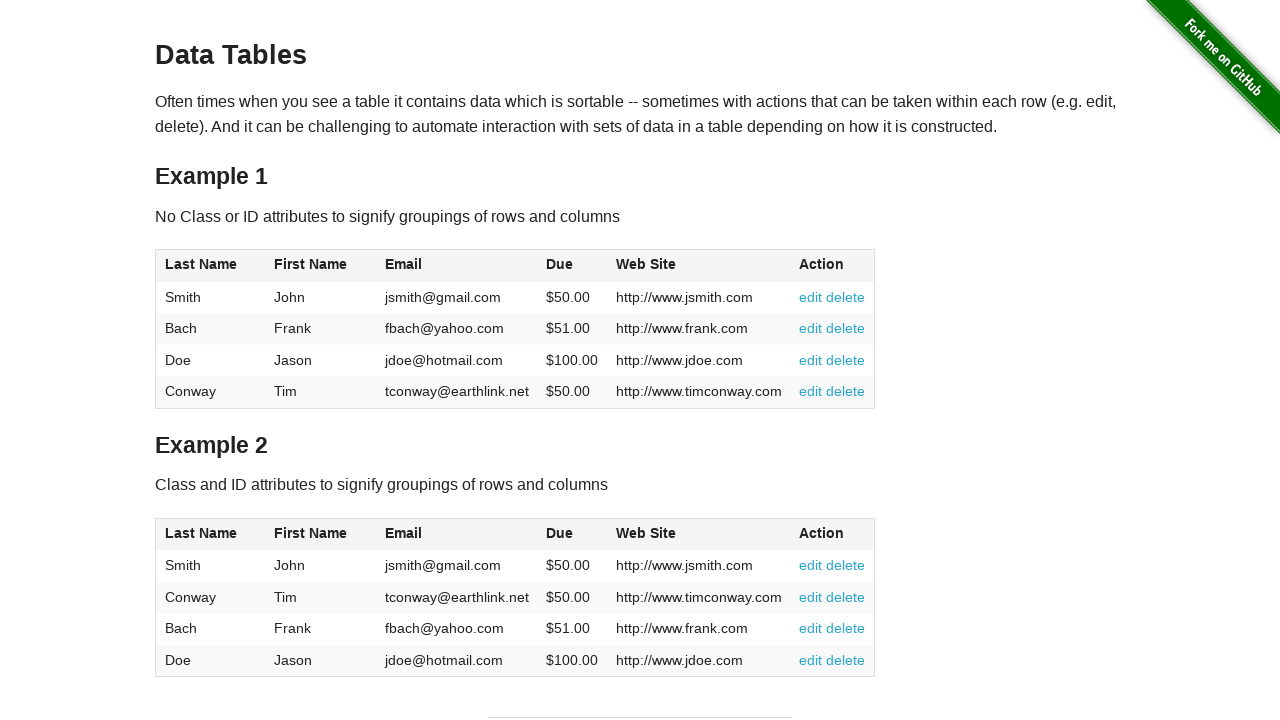